Tests alert handling by clicking the alert button and dismissing the browser alert dialog.

Starting URL: https://demoqa.com/alerts

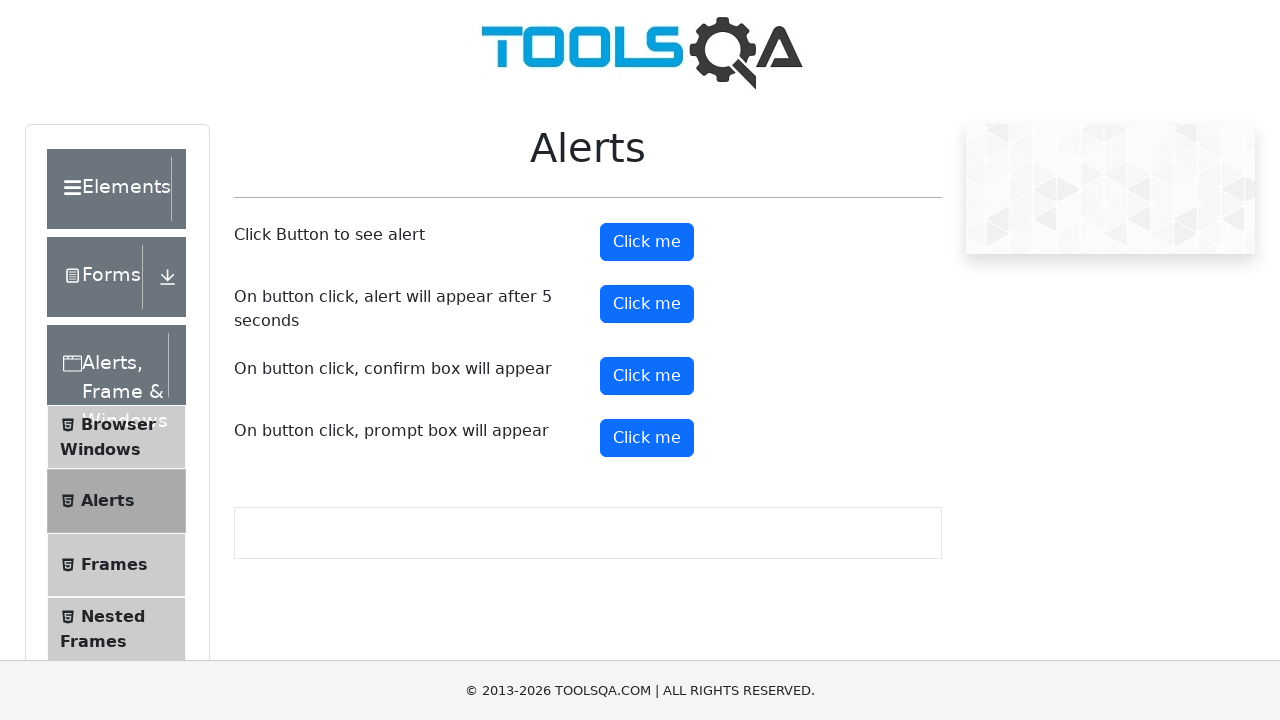

Set up dialog handler to dismiss alerts
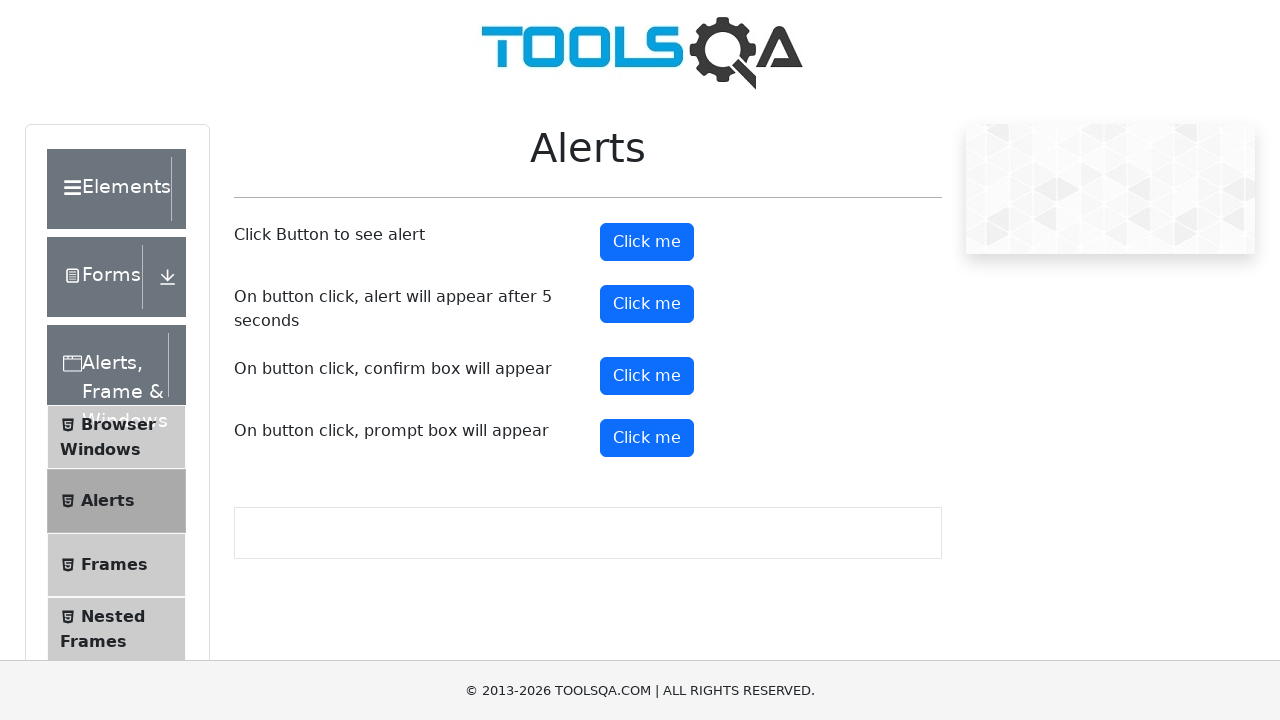

Clicked alert button to trigger browser alert at (647, 242) on #alertButton
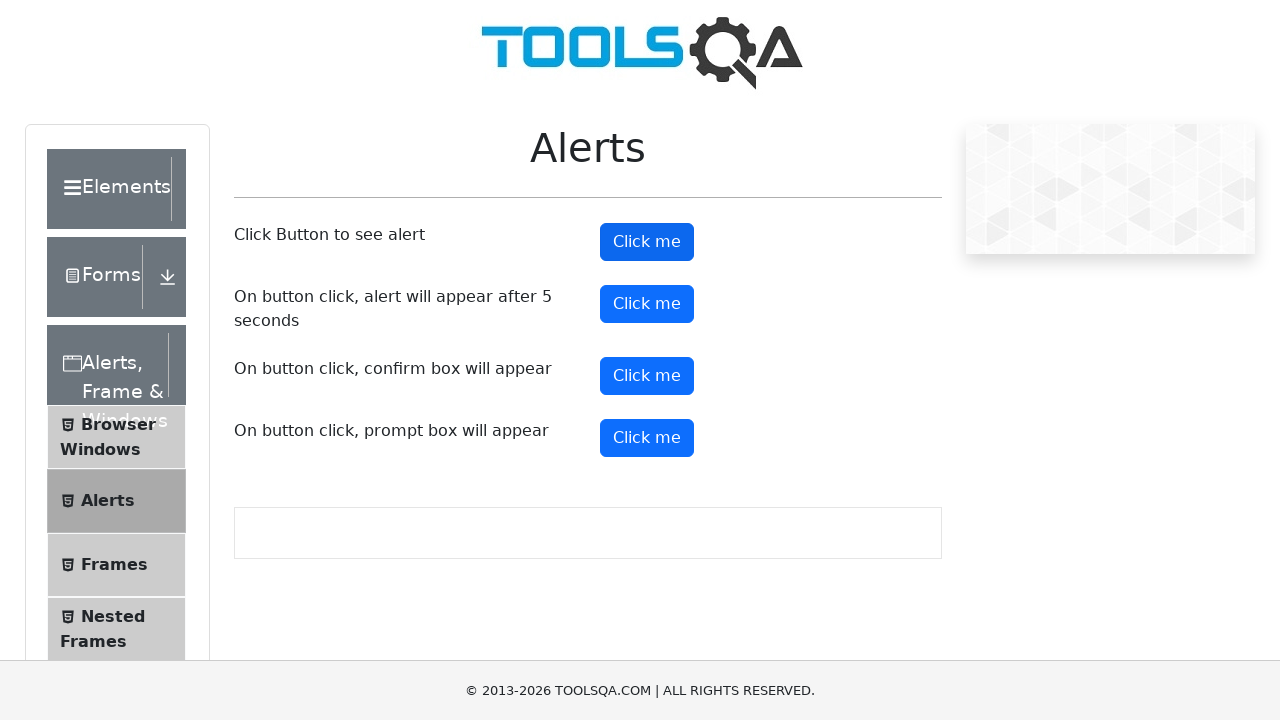

Waited for alert dialog to be dismissed
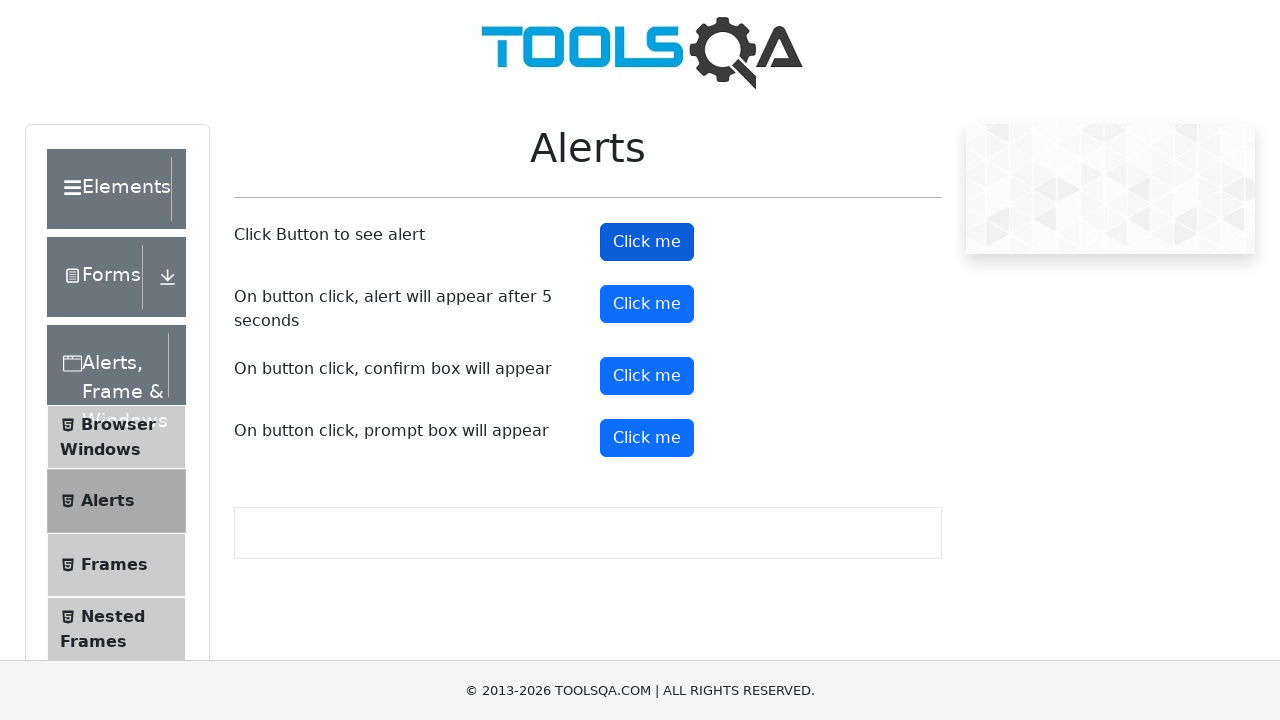

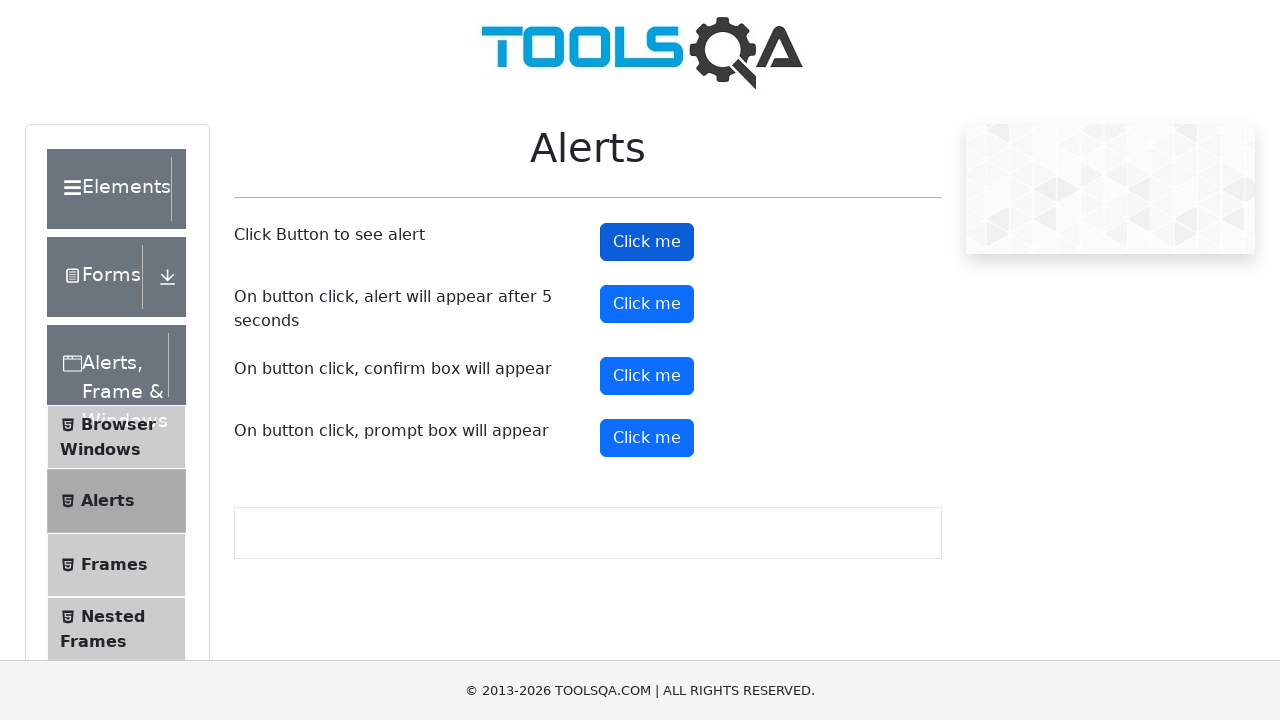